Tests multi-checkbox handling by navigating to an automation practice page and clicking all checkboxes on the page

Starting URL: https://rahulshettyacademy.com/AutomationPractice/

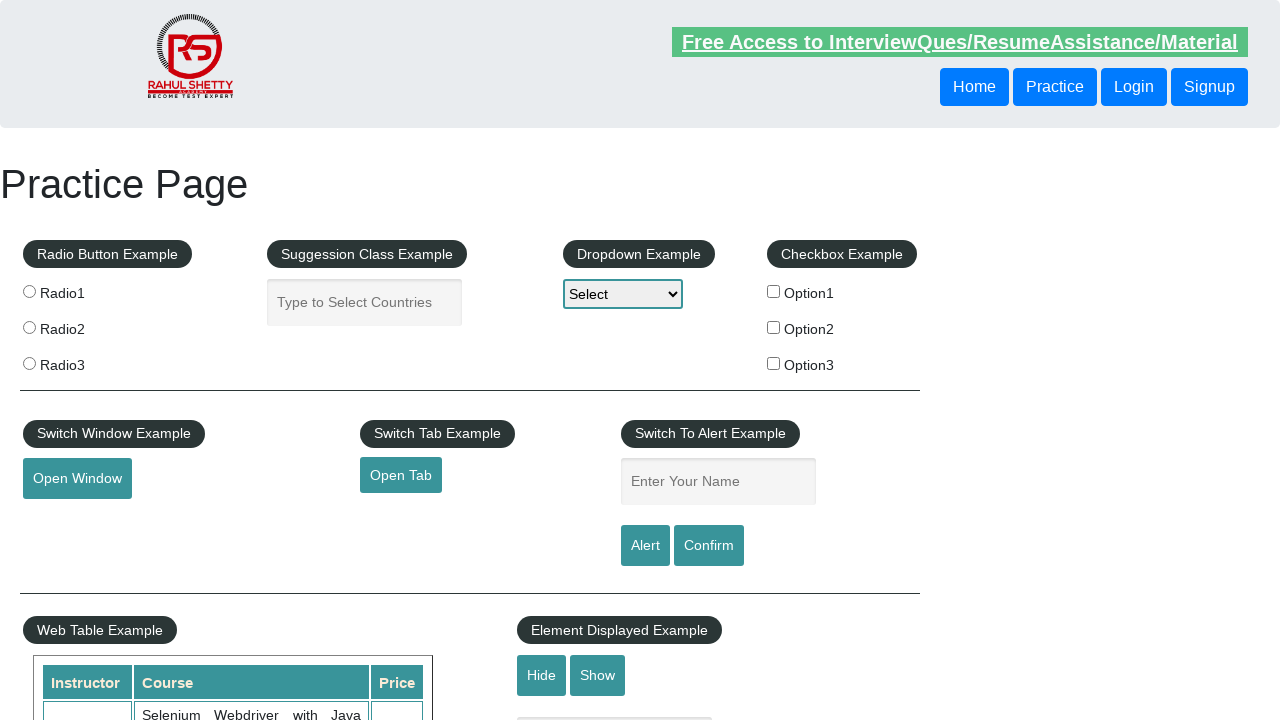

Navigated to automation practice page and waited for DOM to load
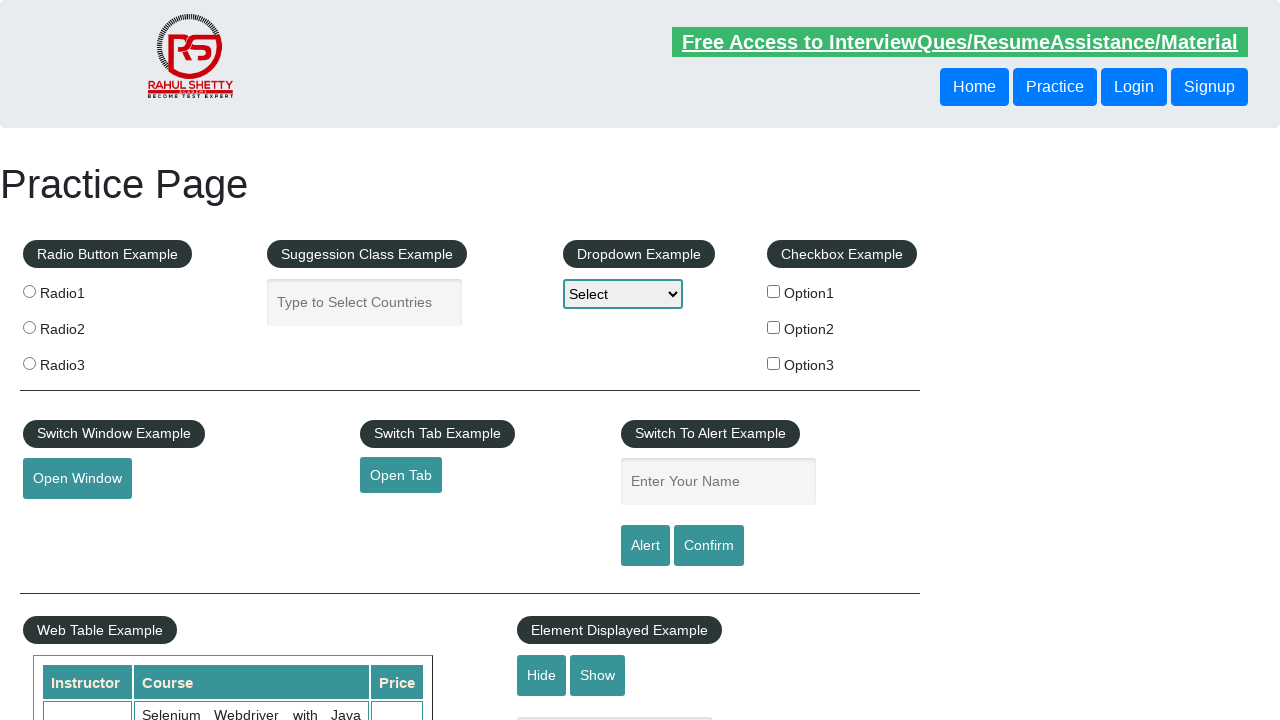

Located all checkboxes on the page
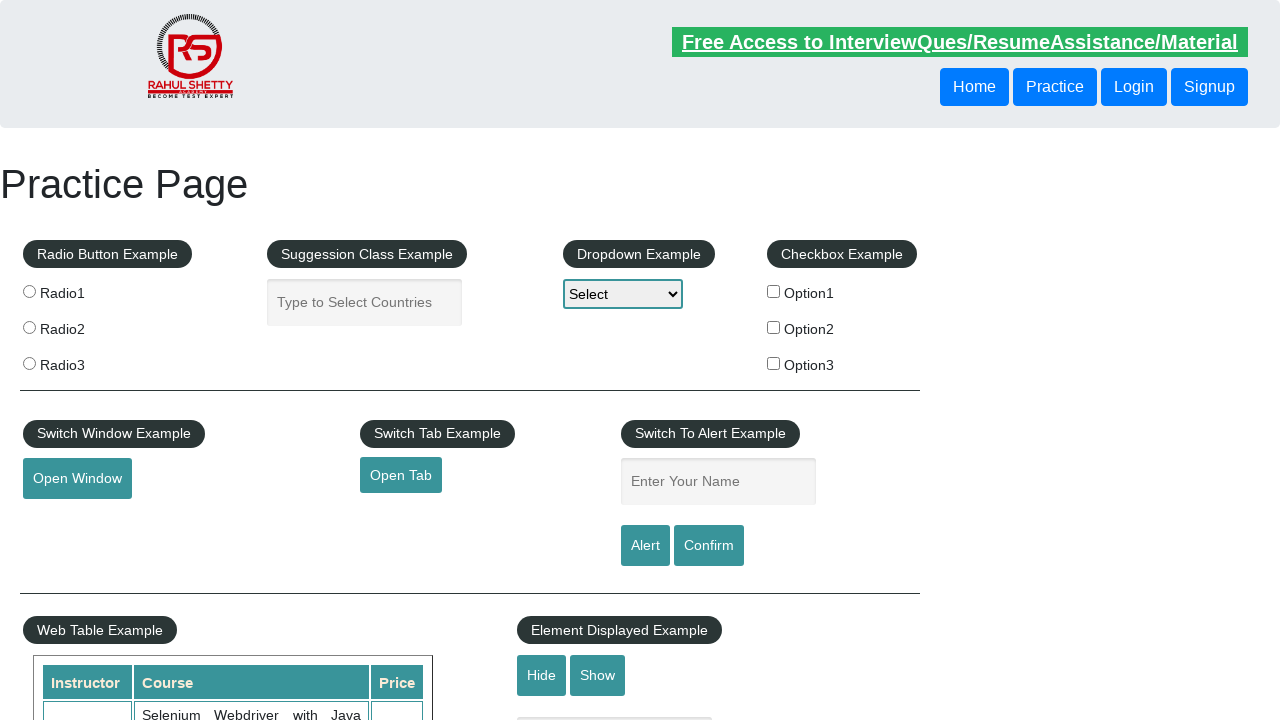

Clicked a checkbox at (774, 291) on input[type='checkbox'] >> nth=0
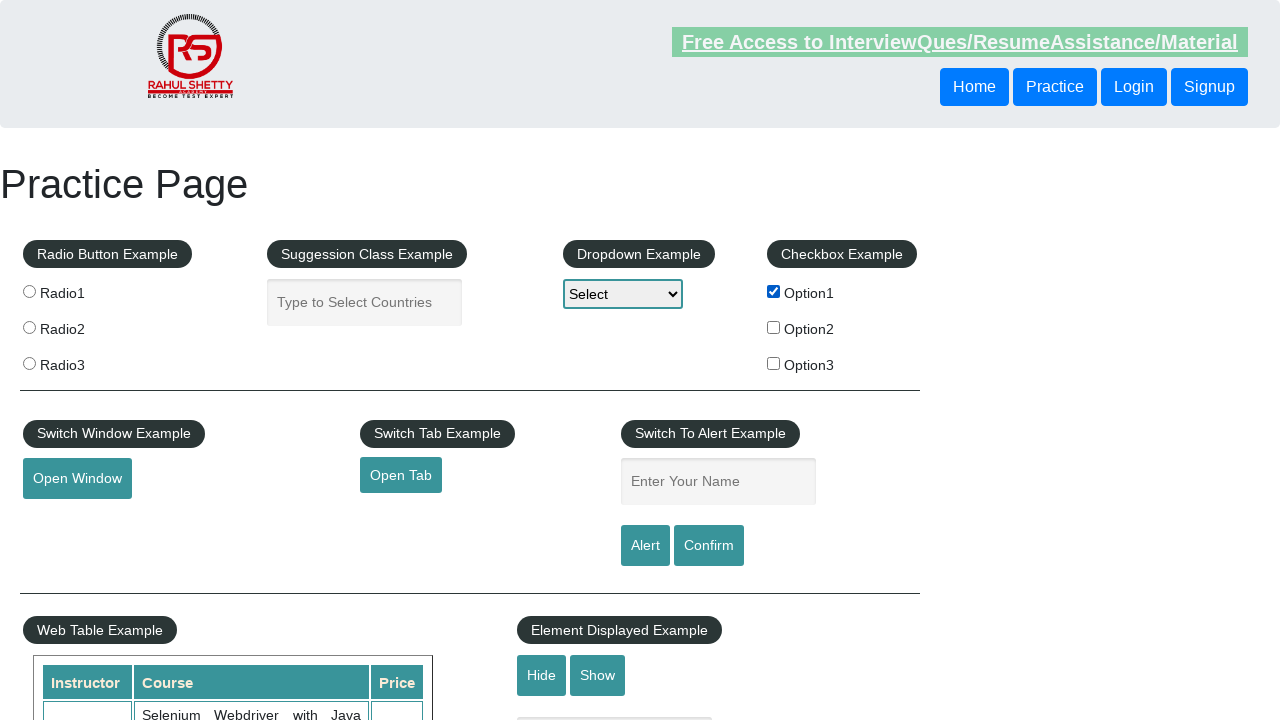

Waited 500ms between checkbox clicks
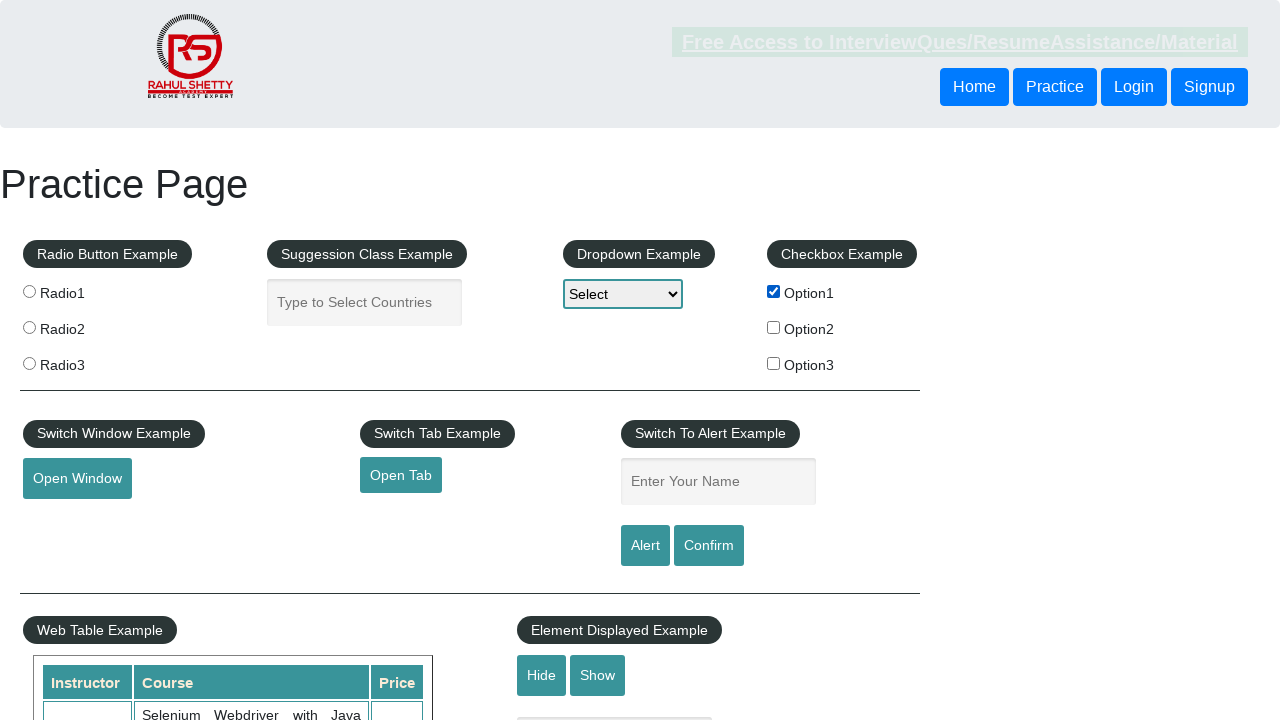

Clicked a checkbox at (774, 327) on input[type='checkbox'] >> nth=1
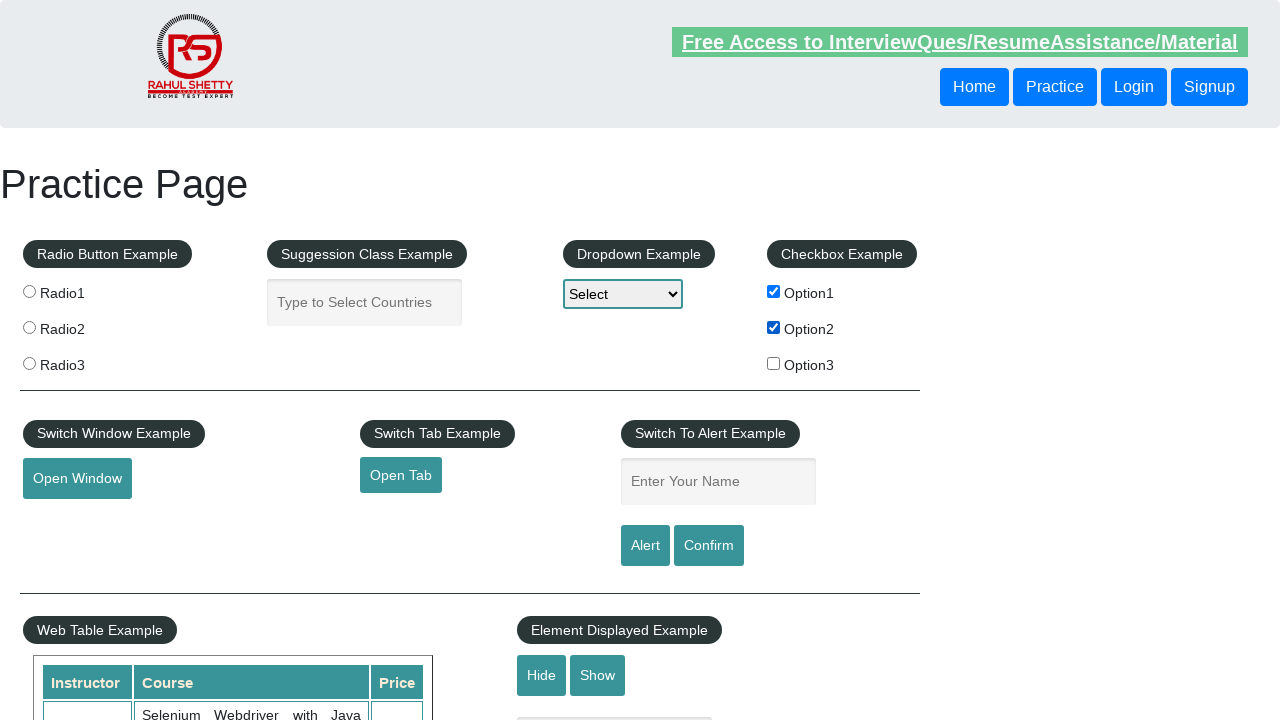

Waited 500ms between checkbox clicks
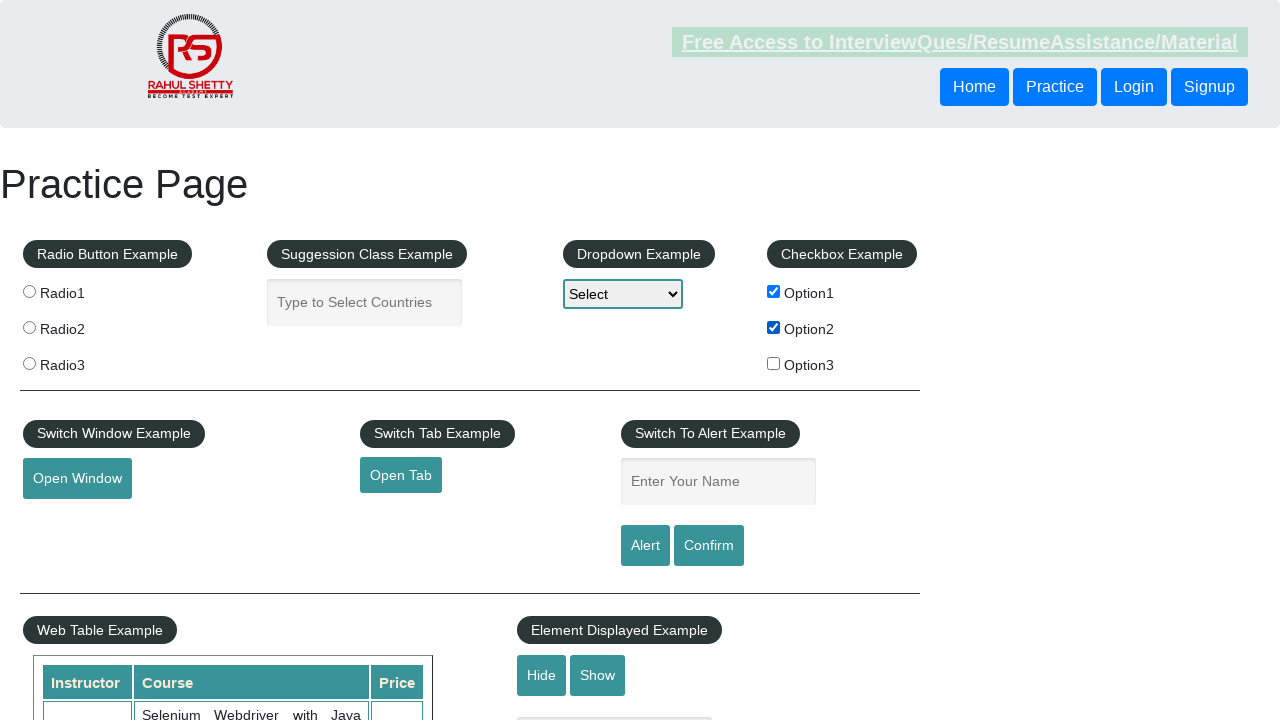

Clicked a checkbox at (774, 363) on input[type='checkbox'] >> nth=2
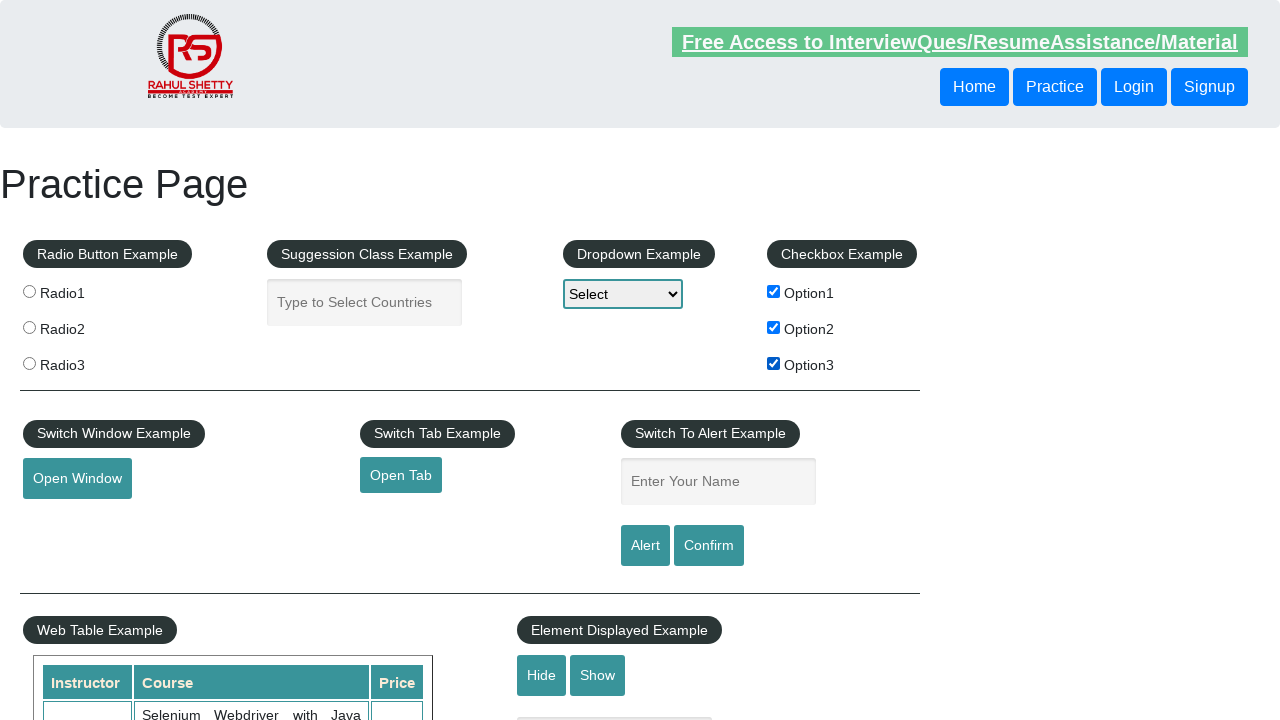

Waited 500ms between checkbox clicks
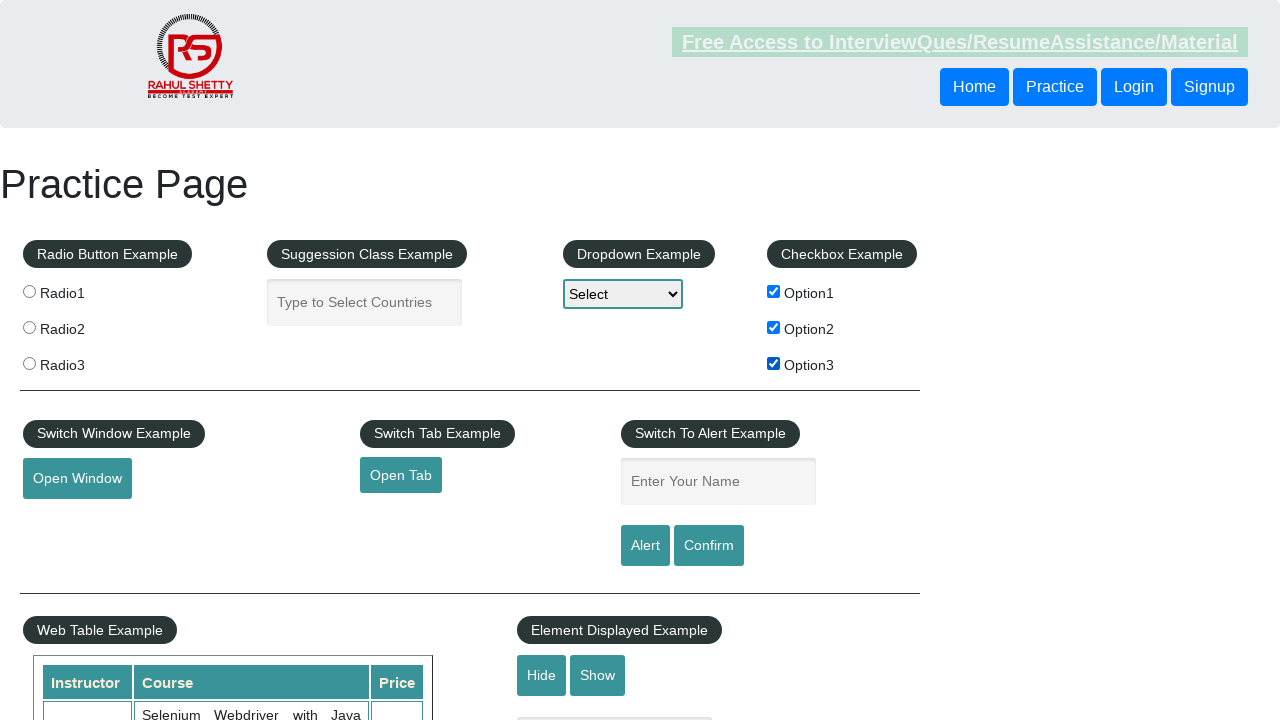

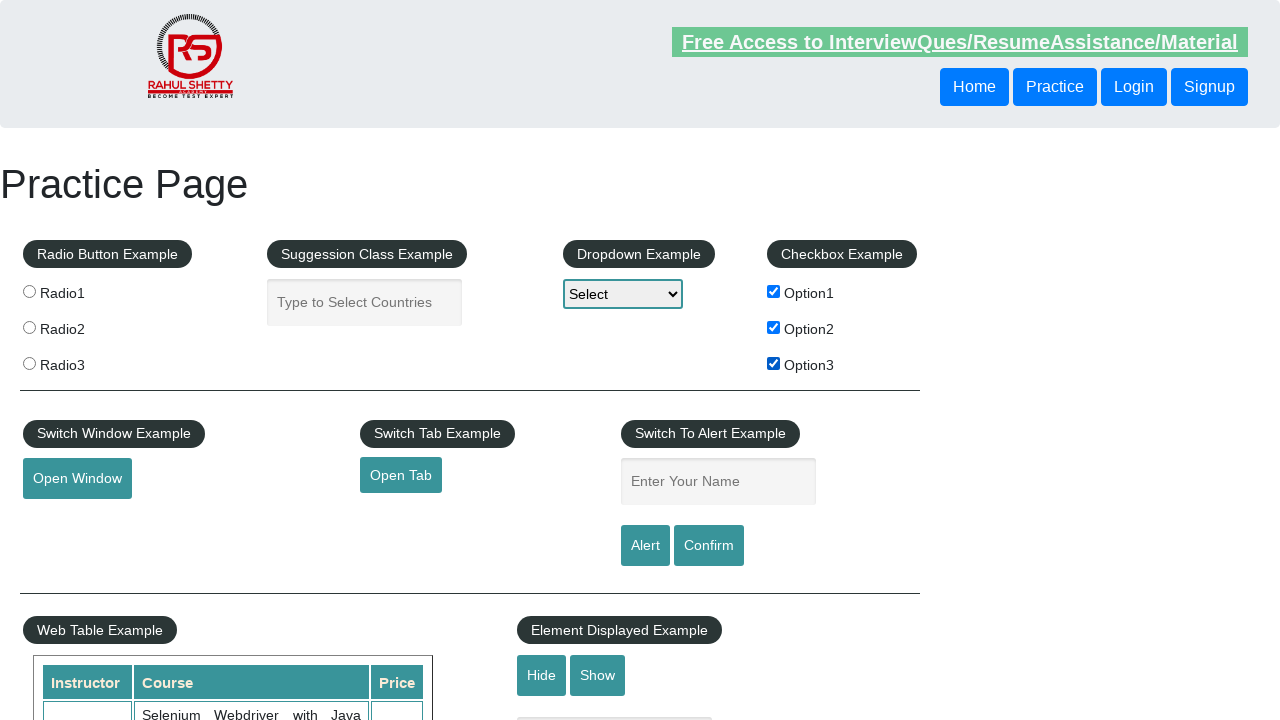